Navigates to TutorialsPoint website, opens the Selenium automation practice page, interacts with the Forms and Elements menu buttons, and clicks on the Text Box option

Starting URL: https://www.tutorialspoint.com

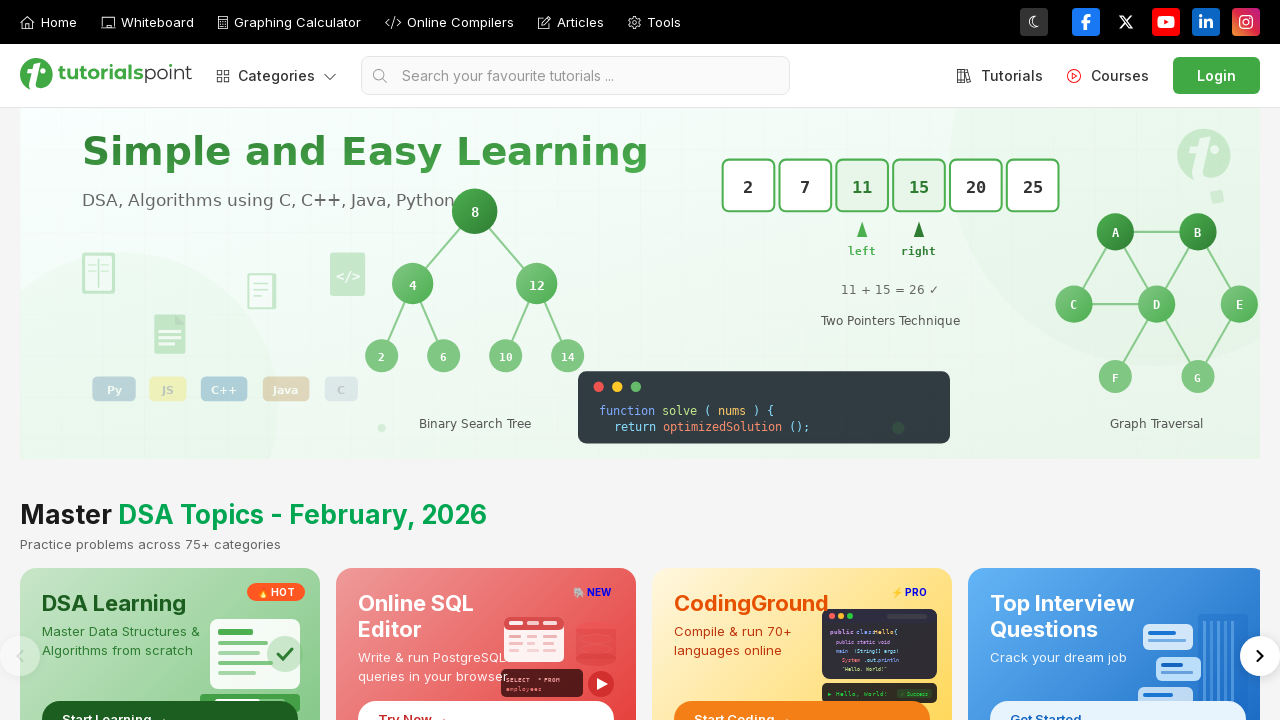

Navigated to TutorialsPoint Selenium automation practice page
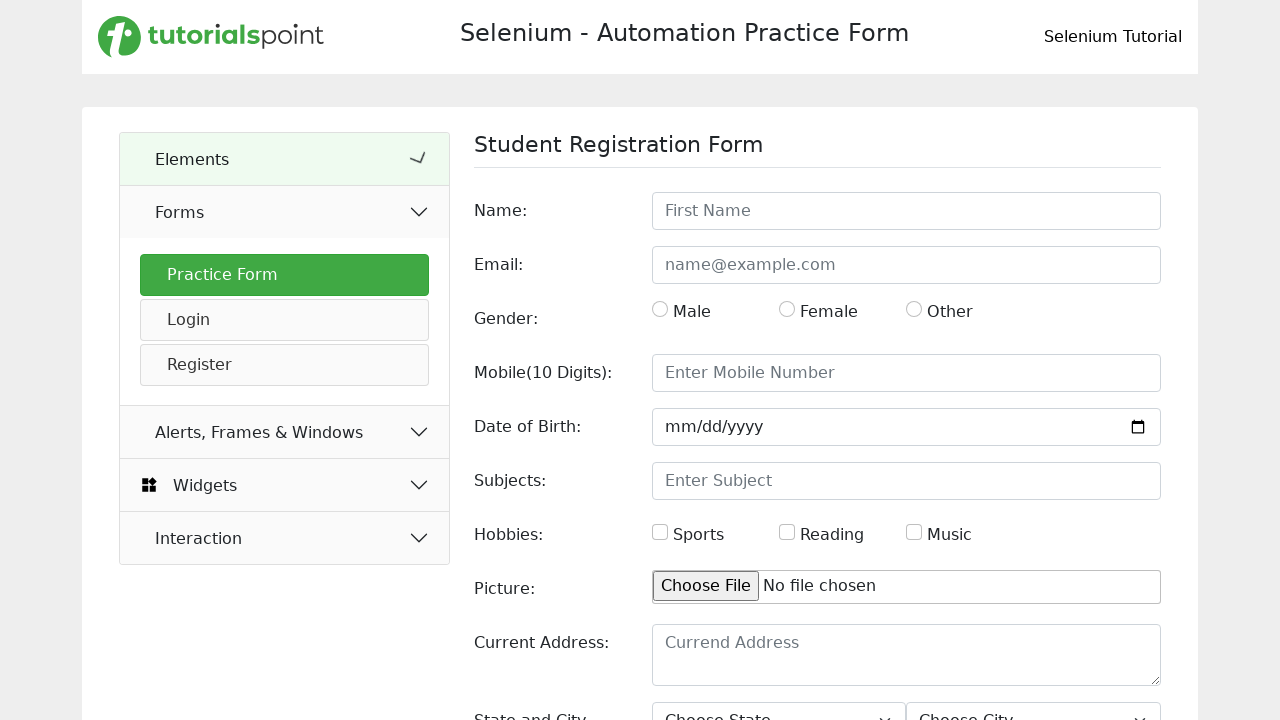

Clicked on the Forms button to expand the menu at (285, 212) on button:has-text('Forms')
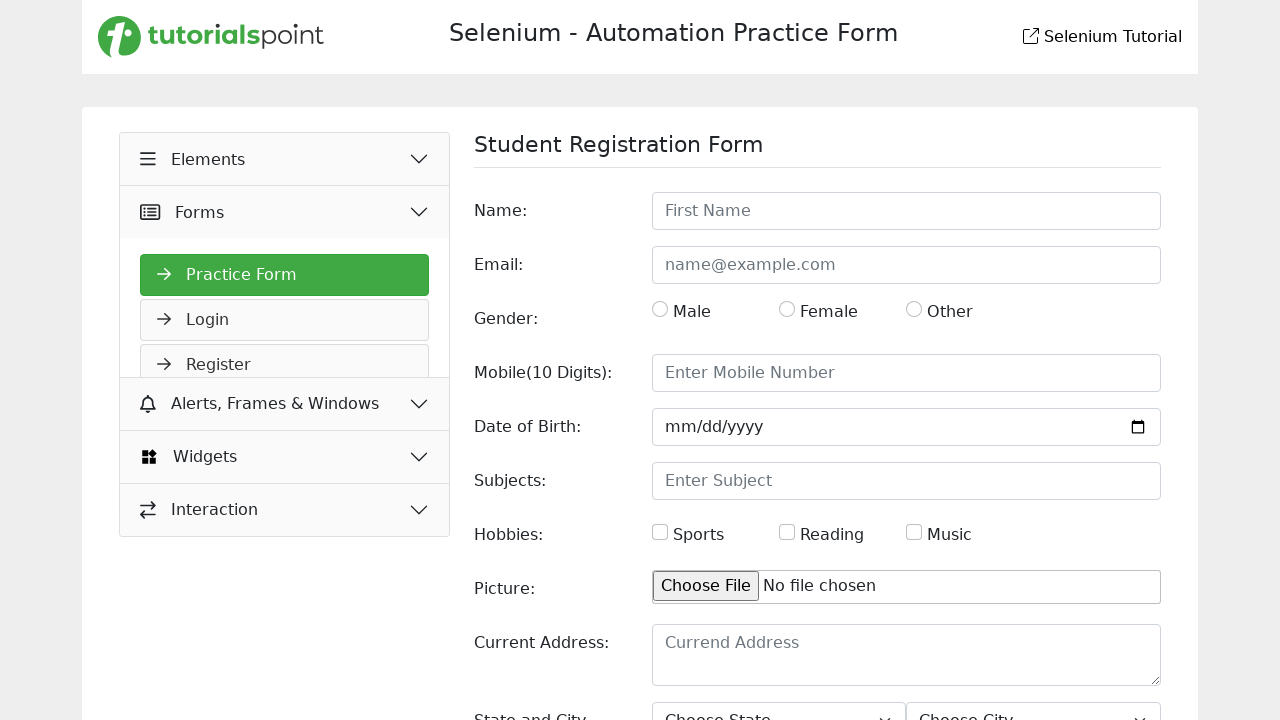

Waited for the Forms menu to expand
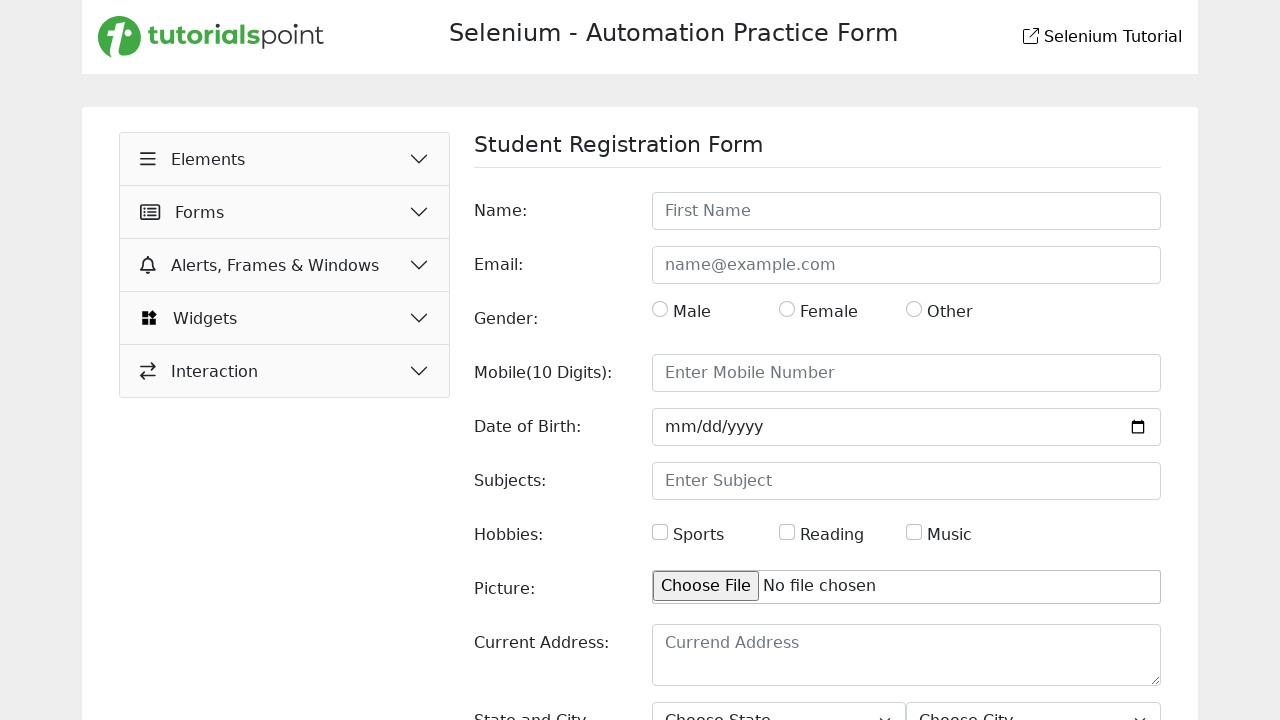

Clicked on the Elements button at (285, 159) on button:has-text('Elements')
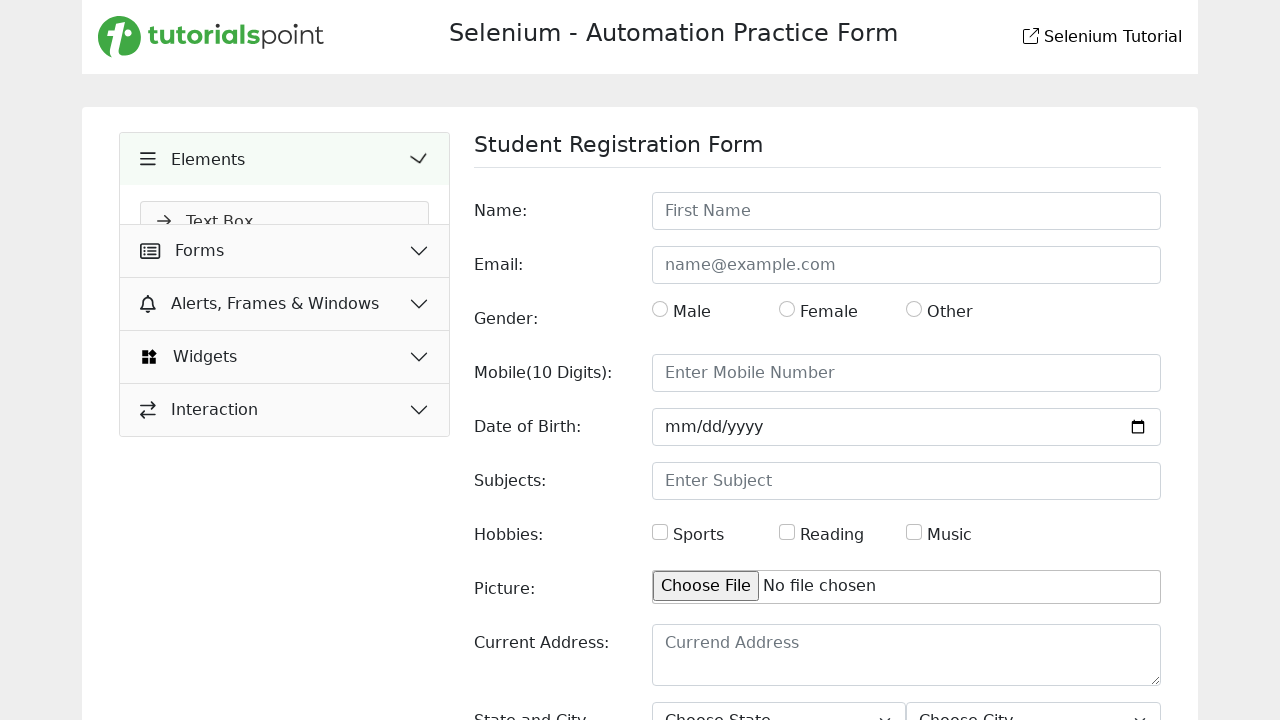

Clicked on the Text Box option in the dropdown at (285, 222) on a:has-text('Text Box')
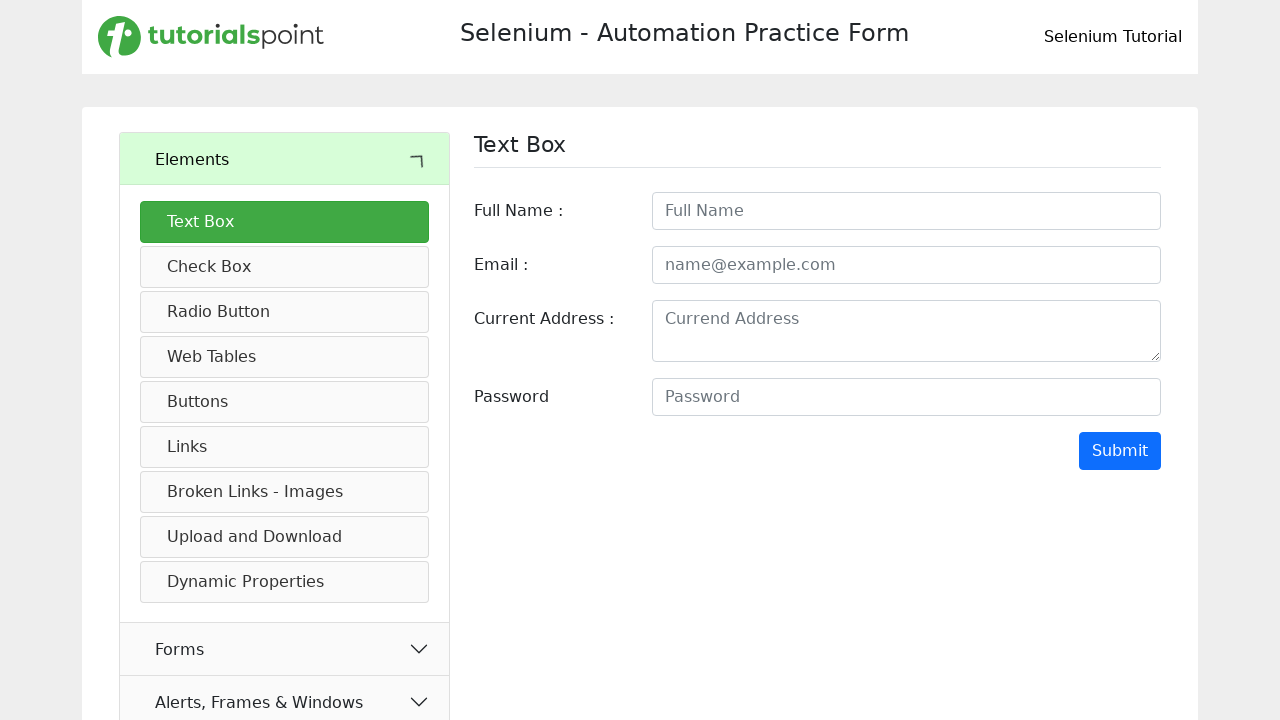

Waited for the Text Box page to load
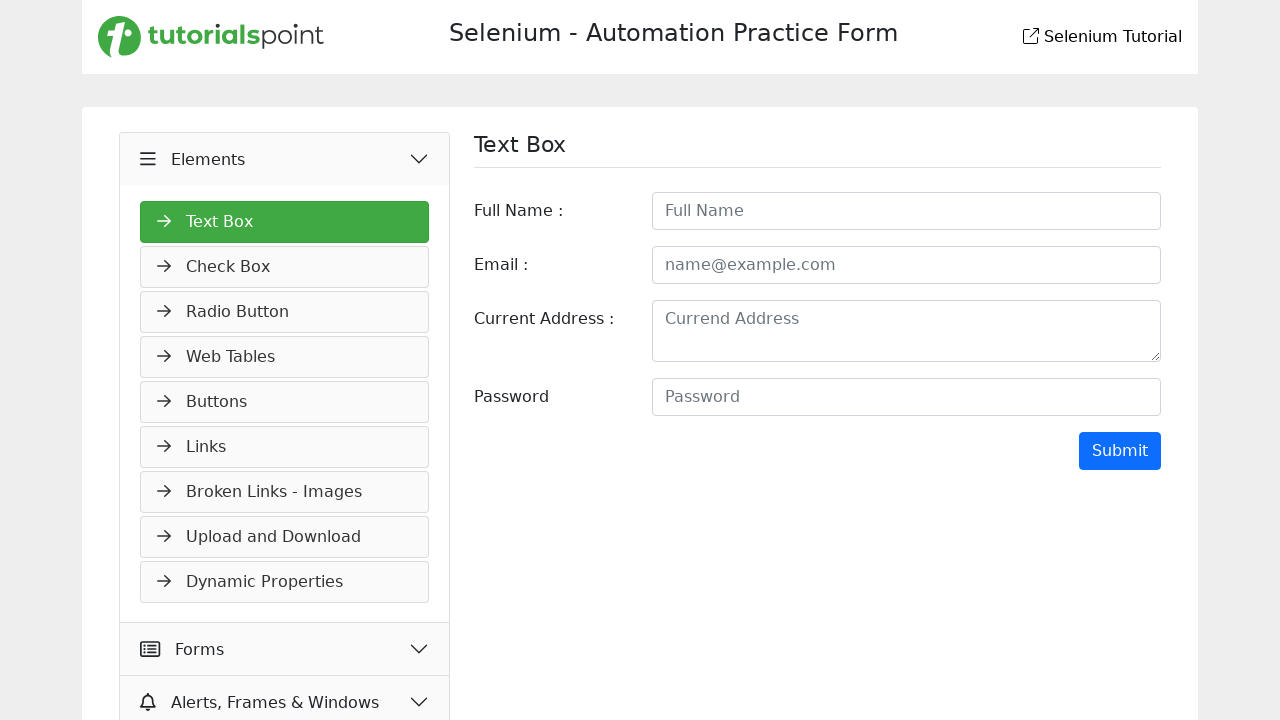

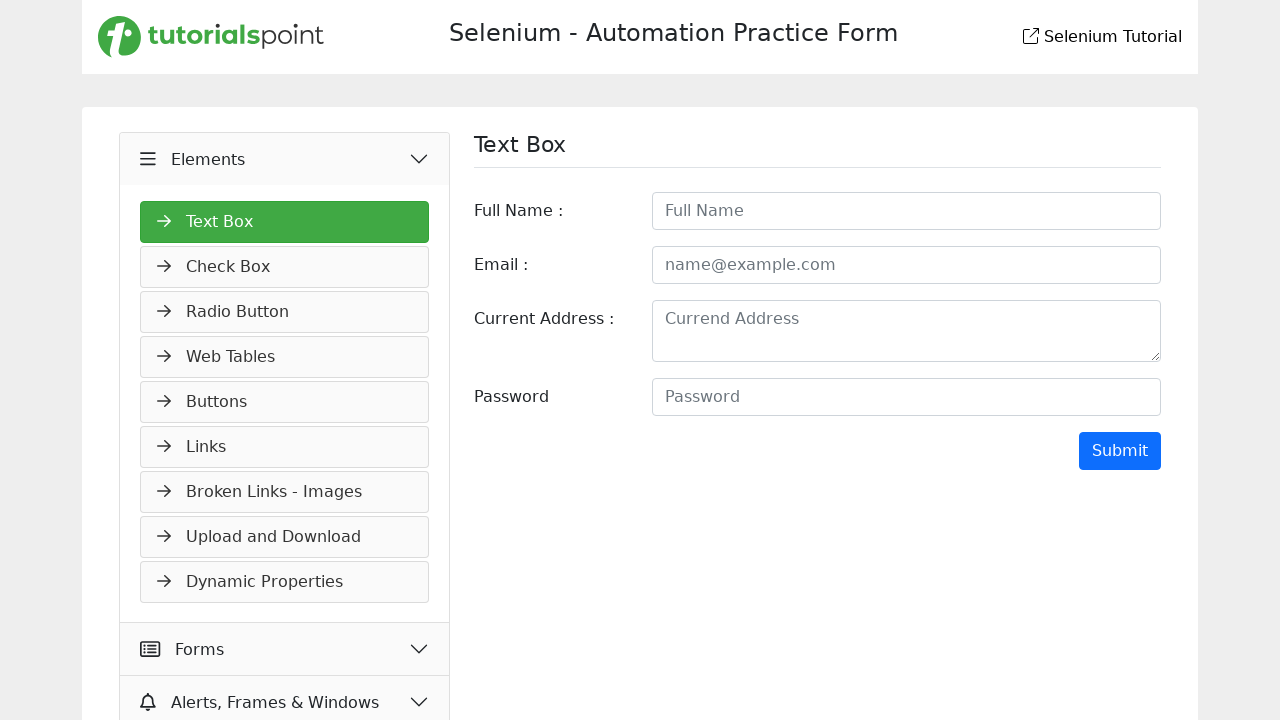